Tests single key press functionality by clicking a target and pressing a key

Starting URL: https://the-internet.herokuapp.com/key_presses

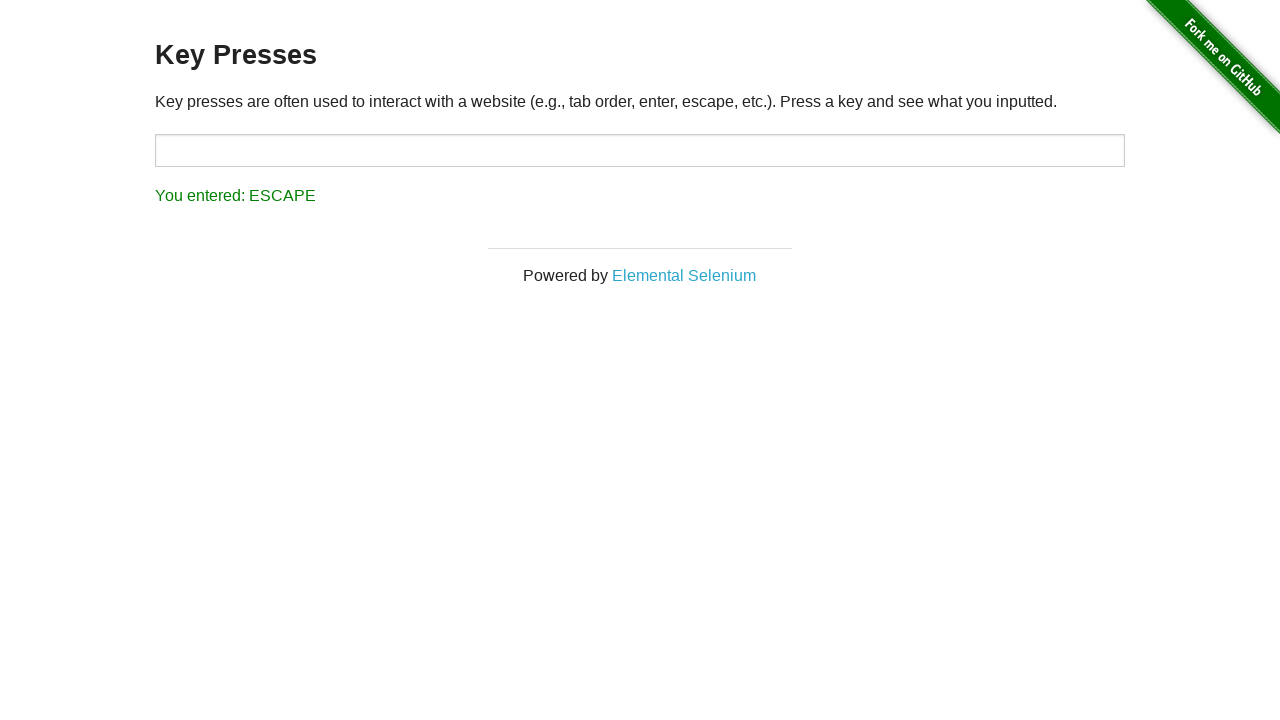

Waited for page to load (networkidle)
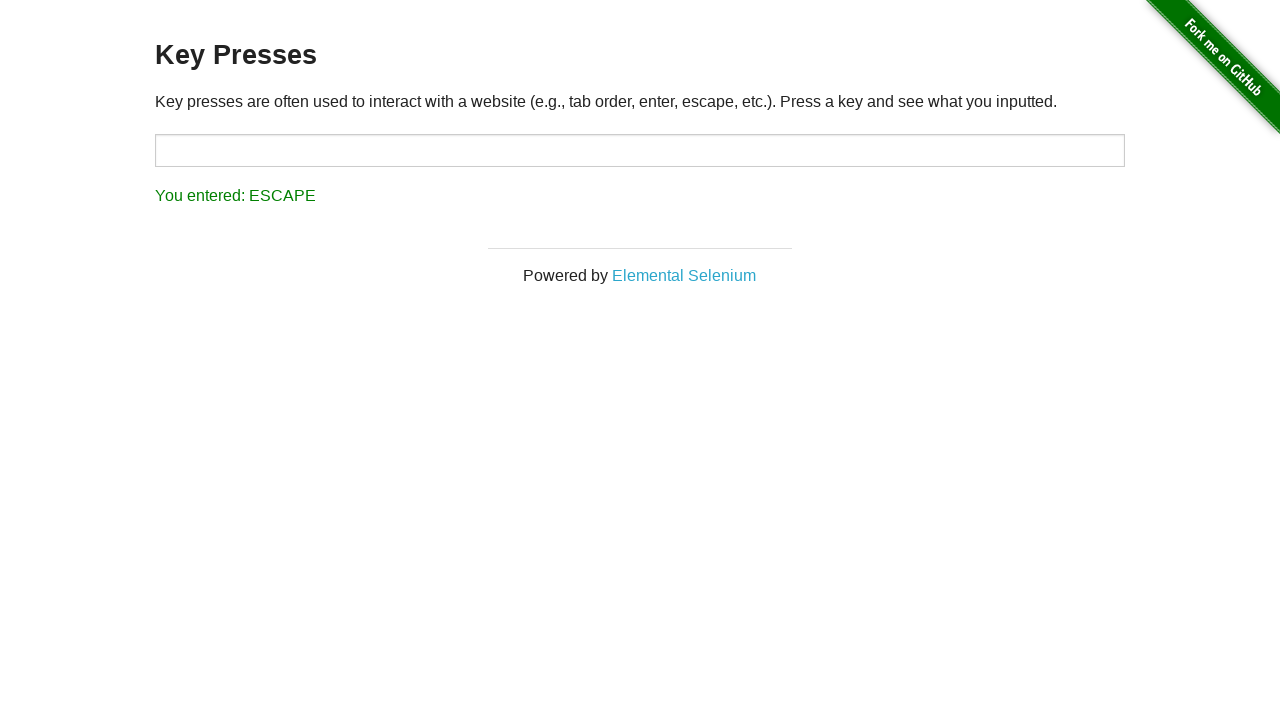

Clicked on target input field at (640, 150) on #target
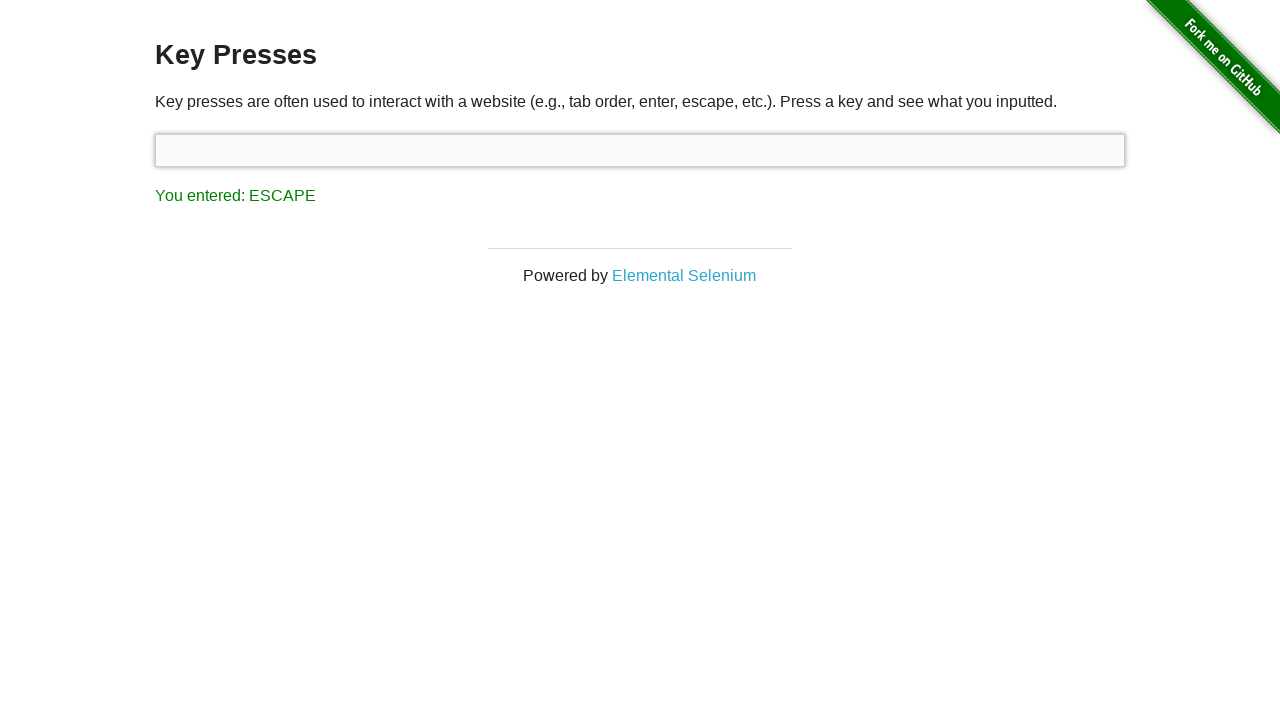

Pressed the 'a' key
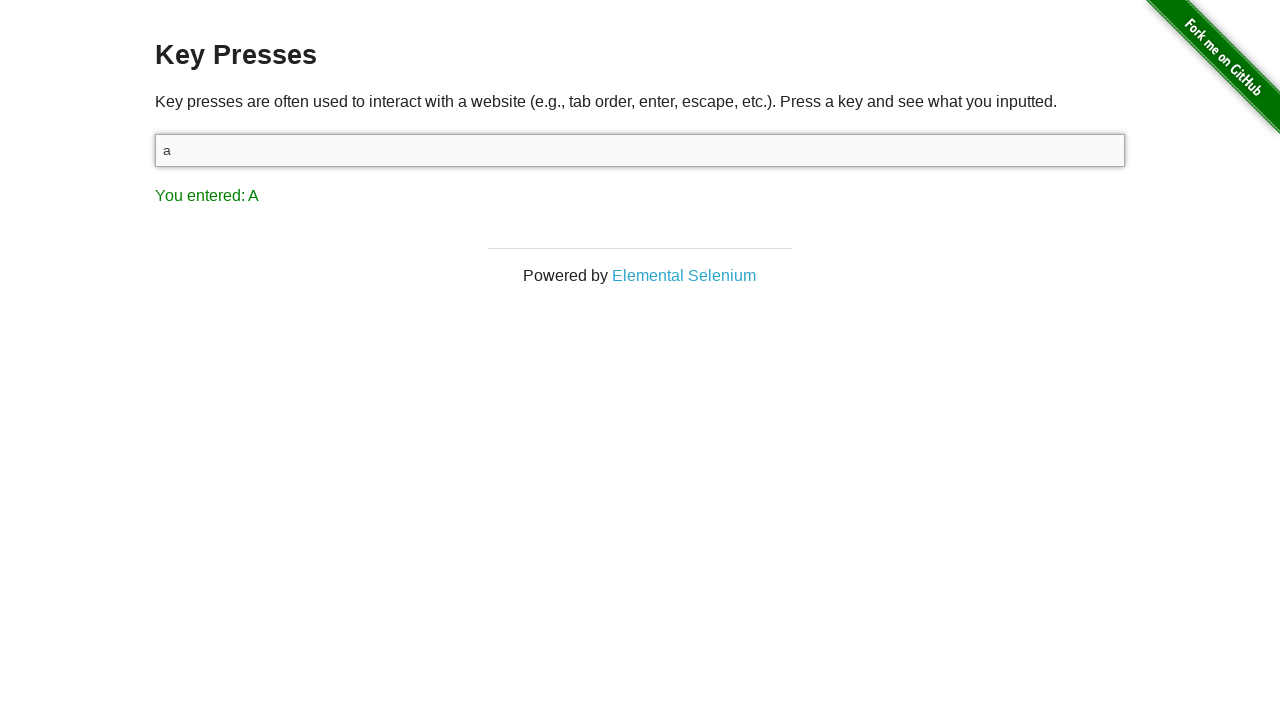

Verified key press was registered - result shows 'You entered: A'
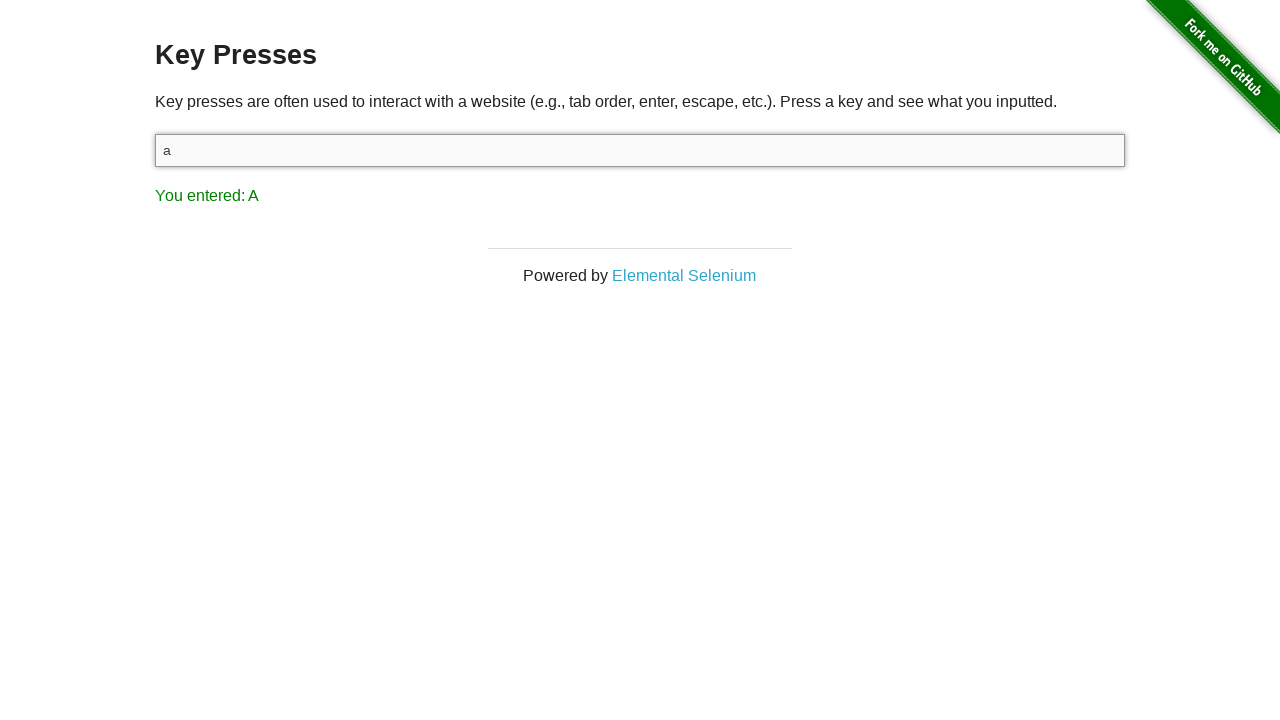

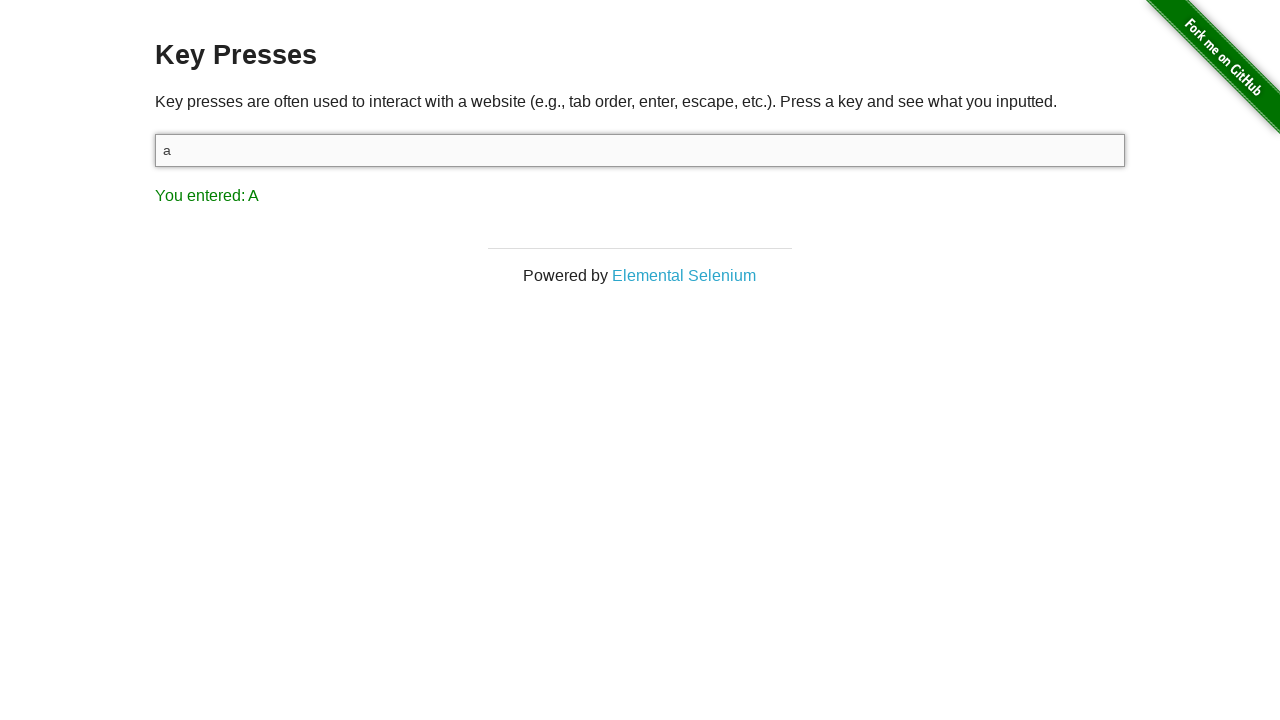